Tests the username input field by entering a value and verifying it was correctly set.

Starting URL: https://demoqa.com/text-box

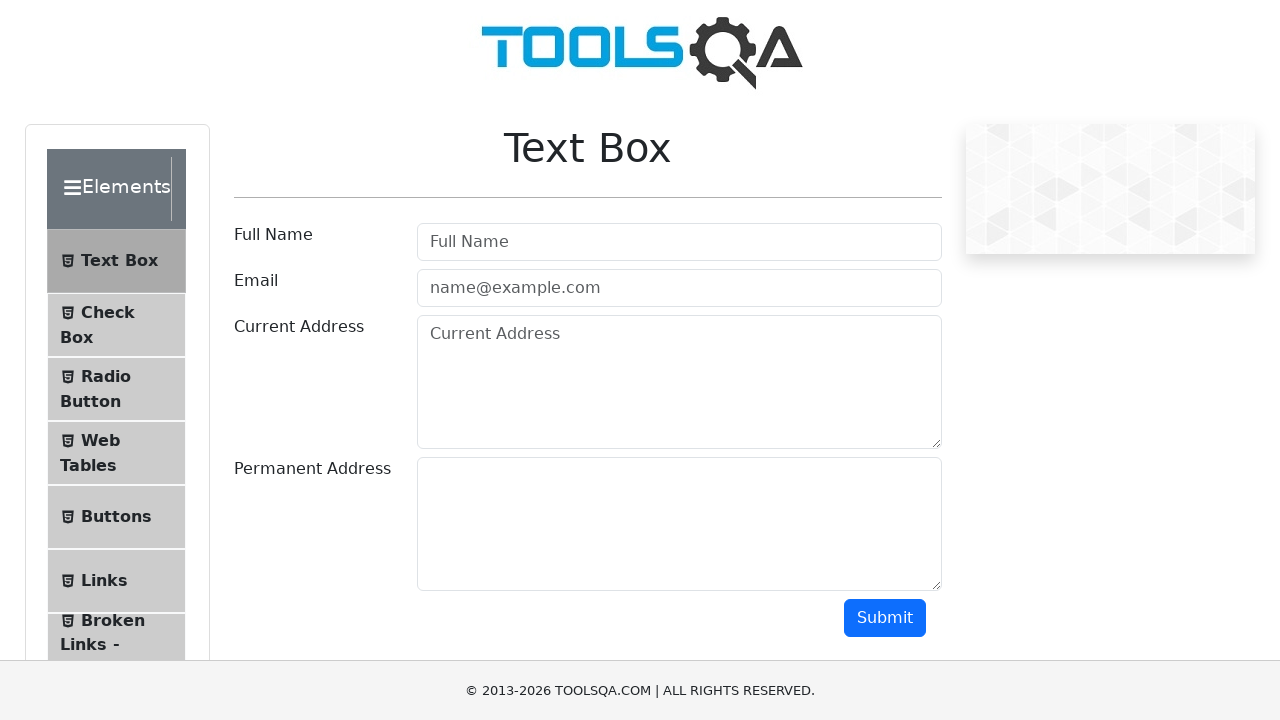

Filled username input field with 'Test123' on input#userName
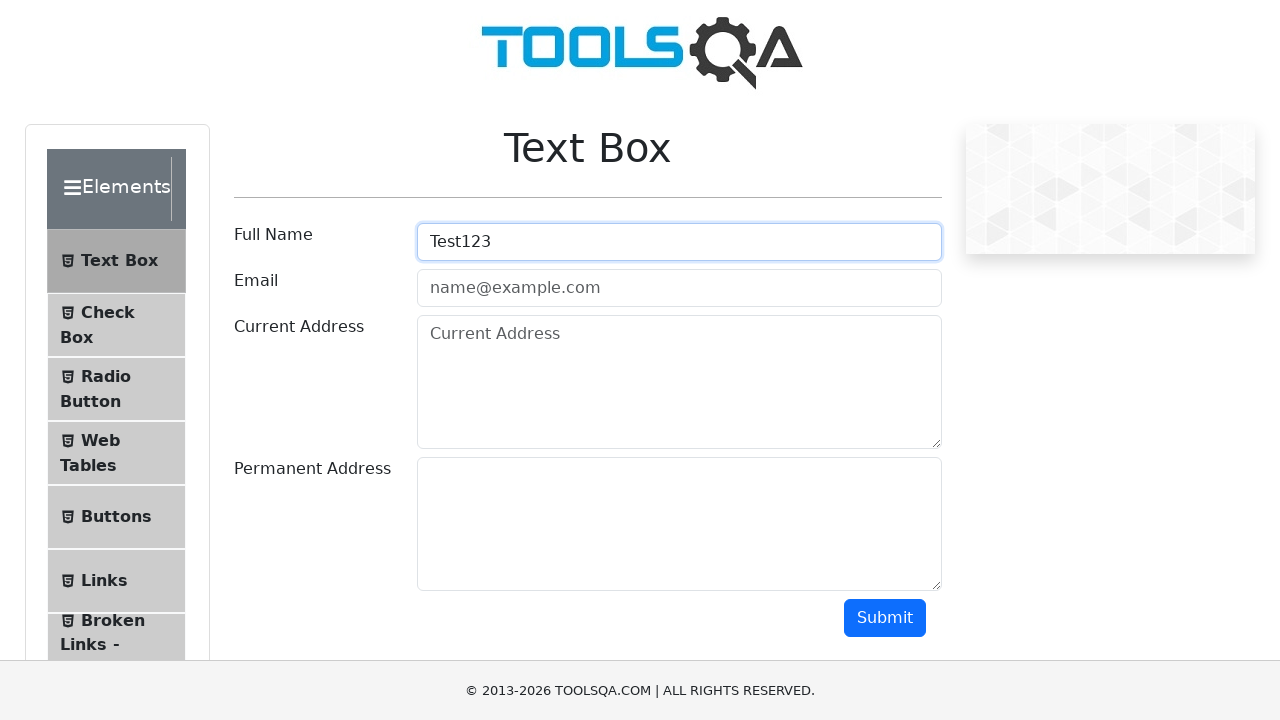

Located the username input field
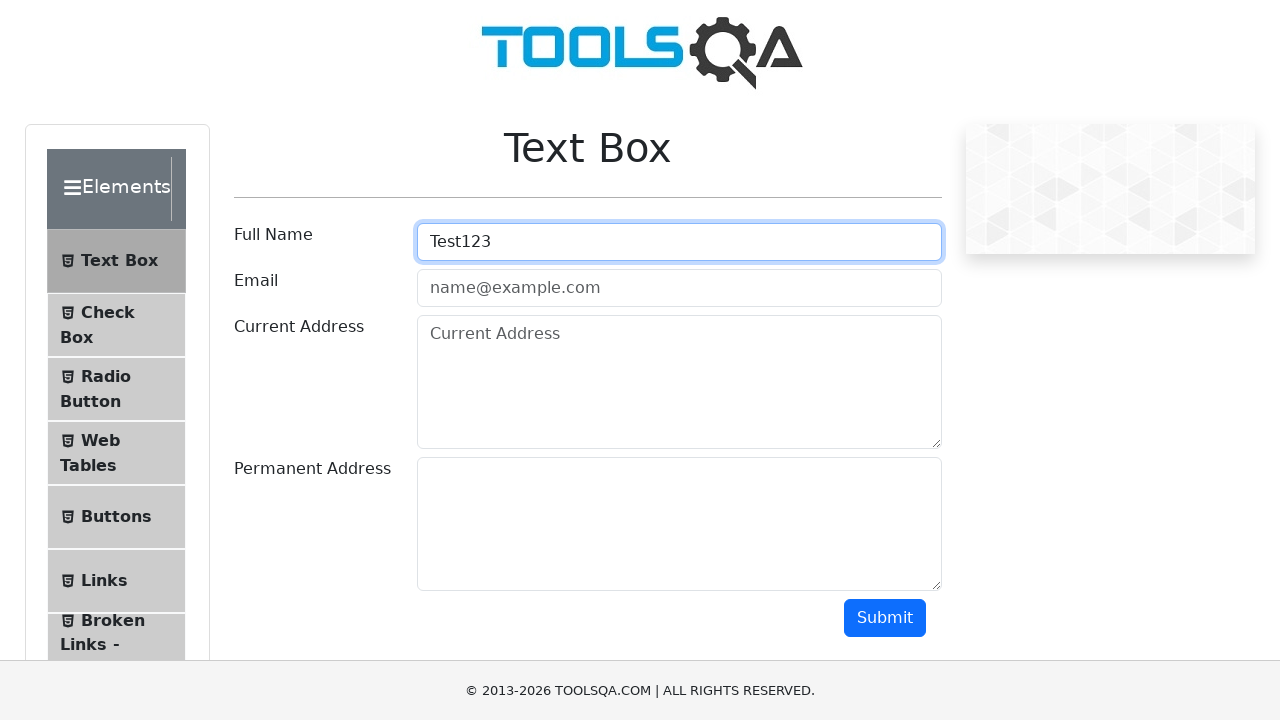

Verified username input field contains 'Test123'
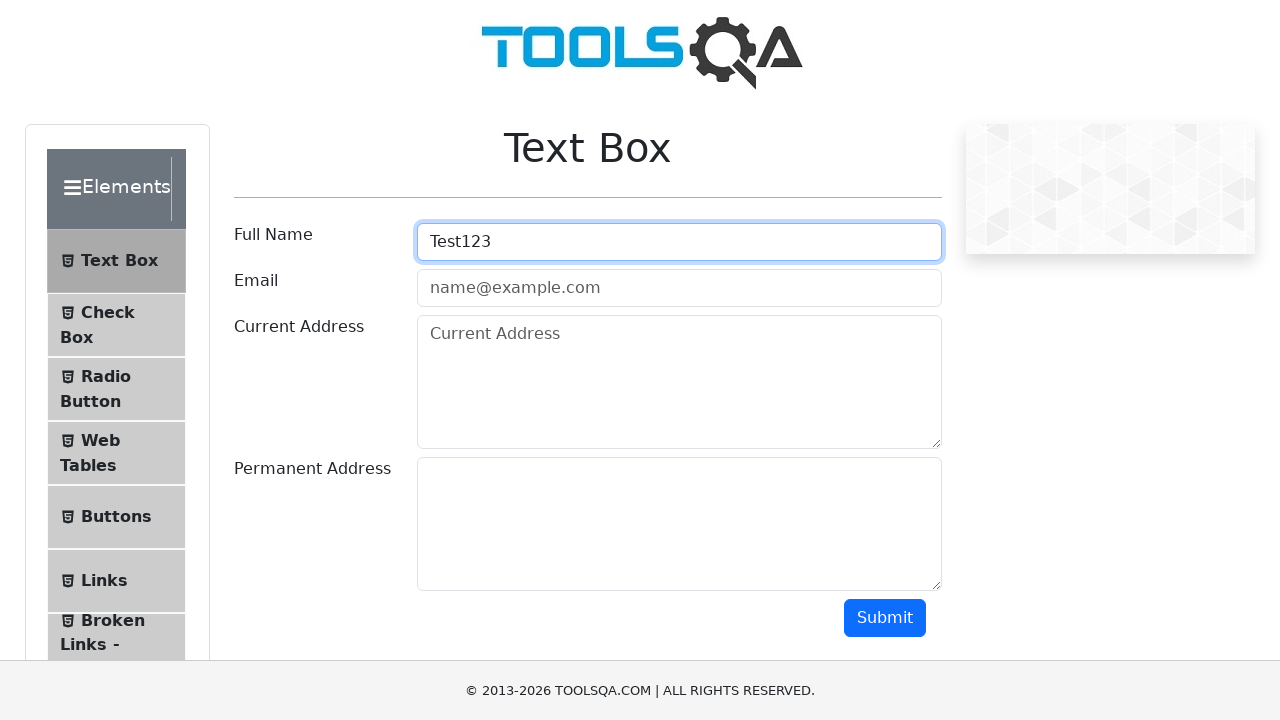

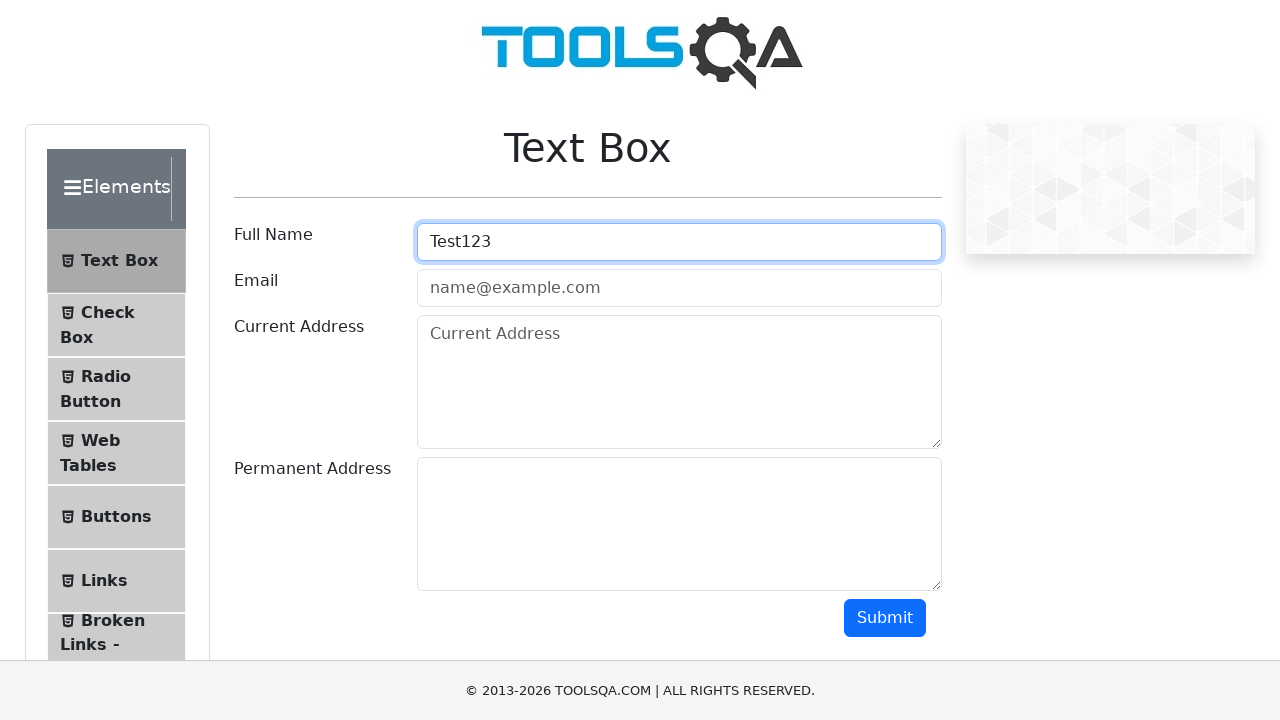